Clicks on Sortable link and verifies that List and Grid menu options are displayed

Starting URL: https://demoqa.com/interaction

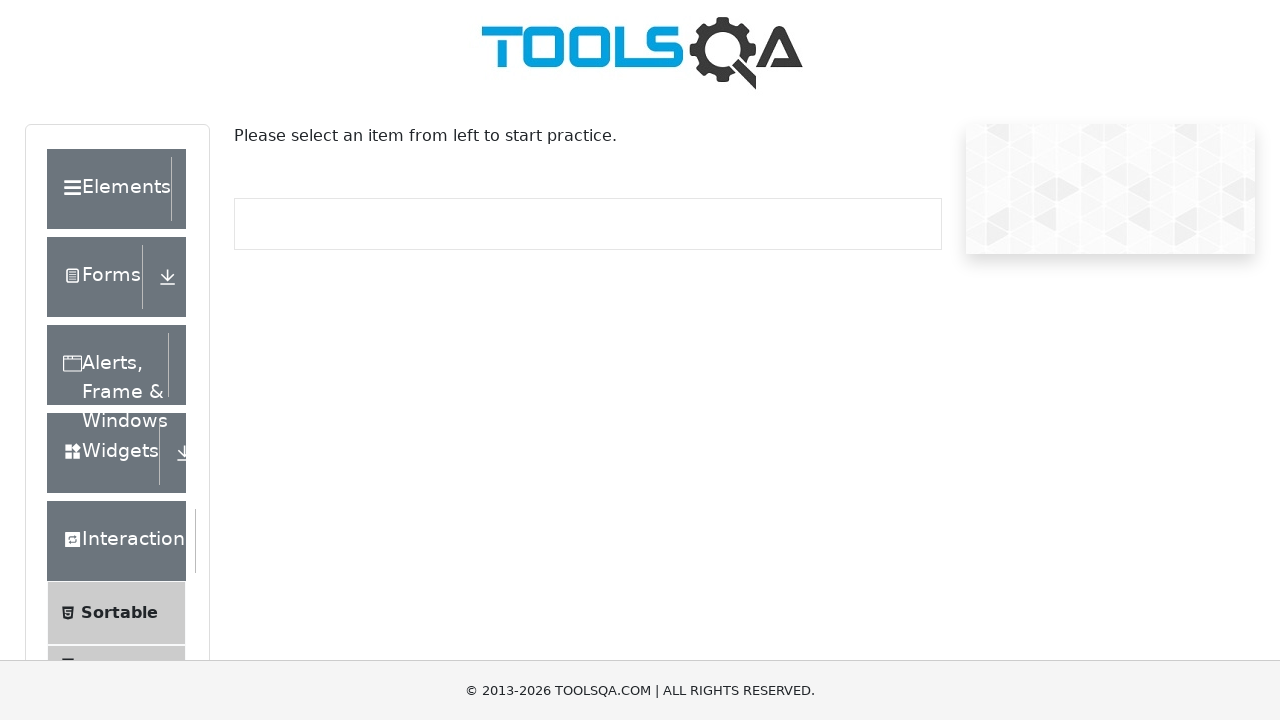

Clicked on Sortable link at (119, 613) on text=Sortable
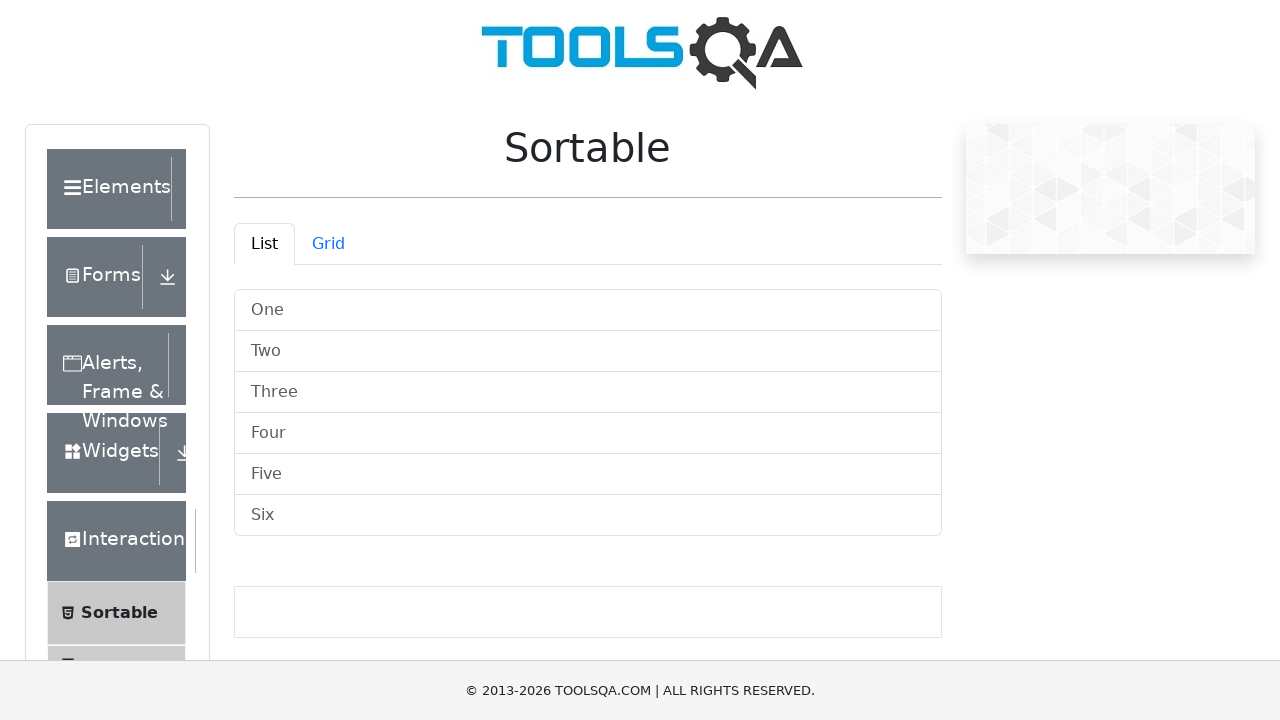

Waited for List tab to be present in DOM
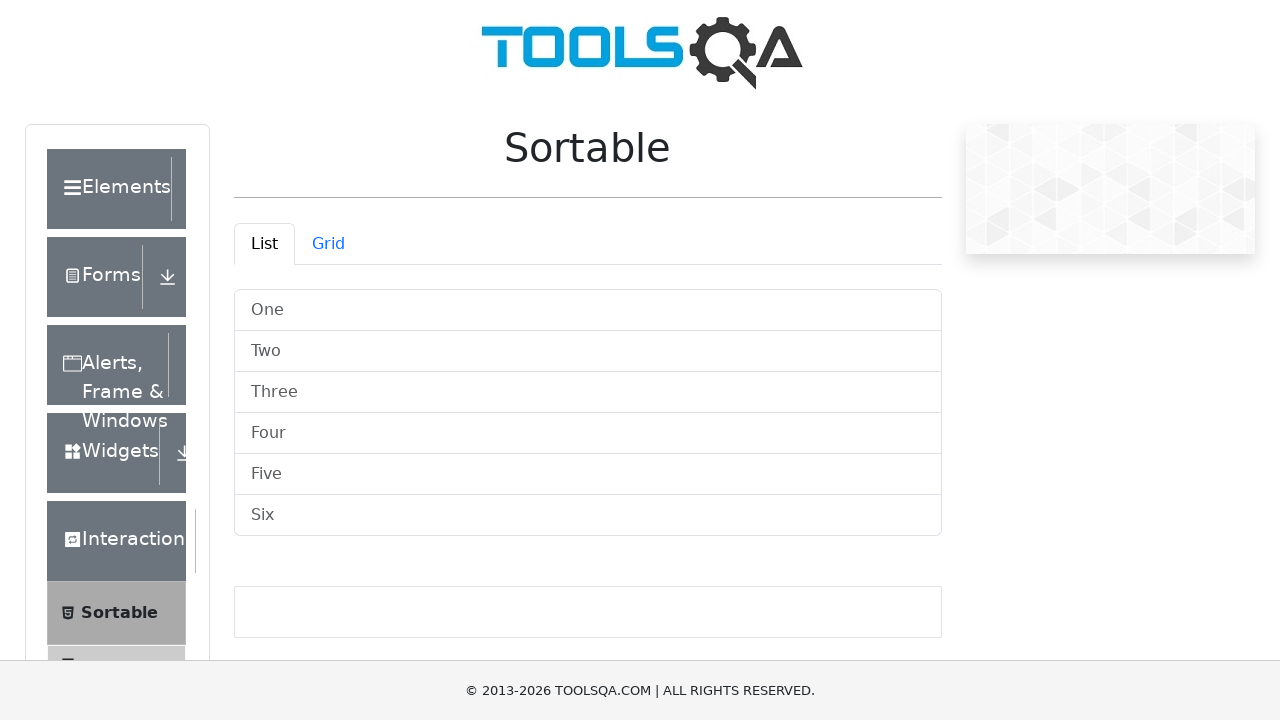

Verified List tab is visible
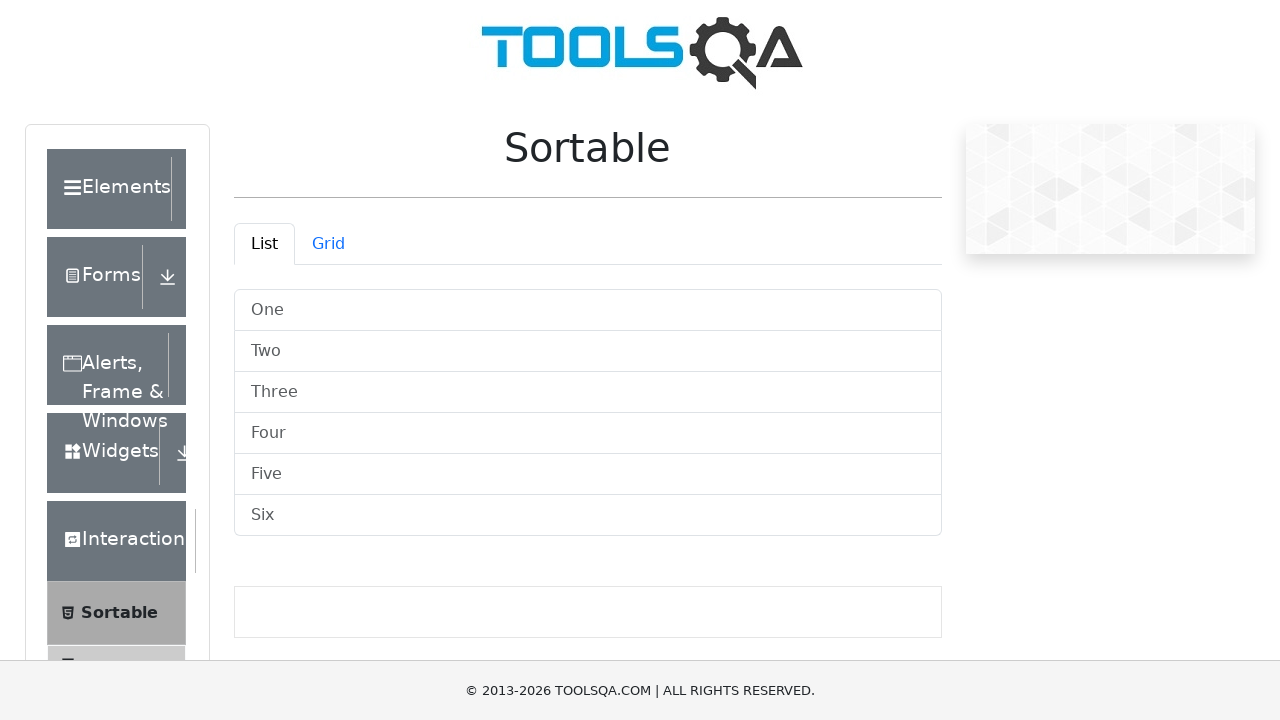

Verified Grid tab is visible
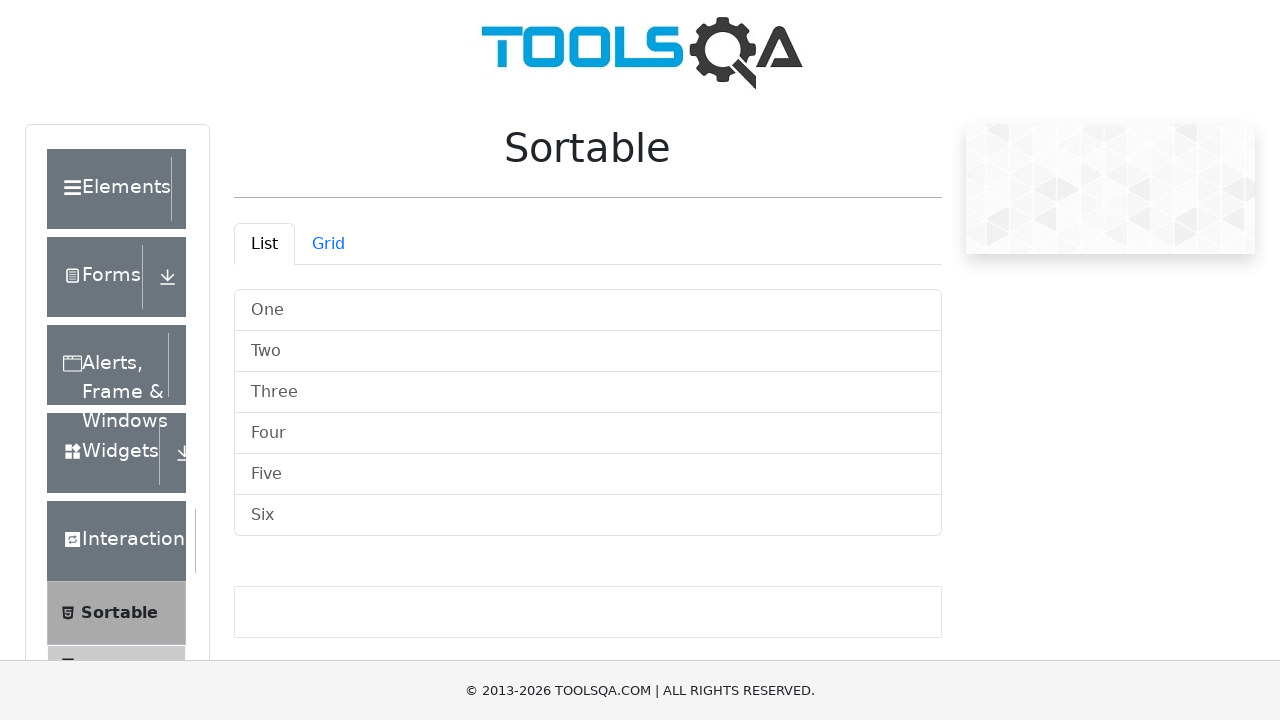

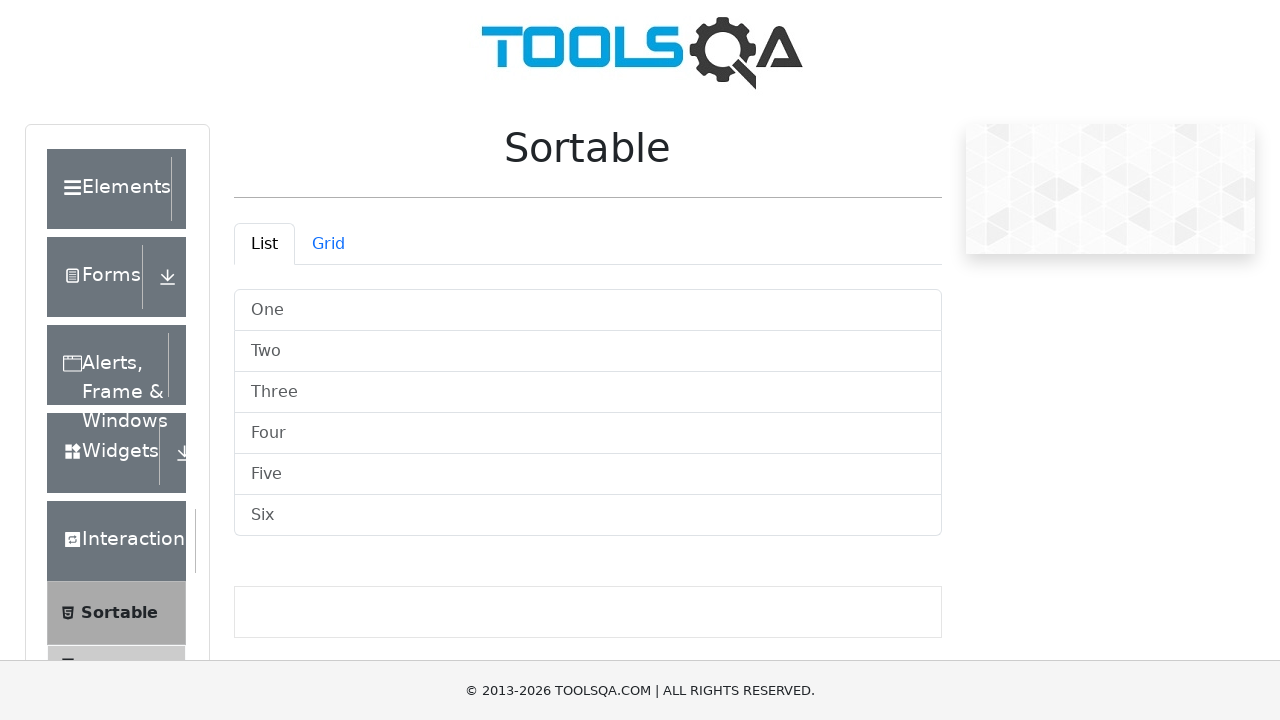